Tests editing a todo item by double-clicking to enter edit mode, filling new text, and pressing Enter

Starting URL: https://demo.playwright.dev/todomvc

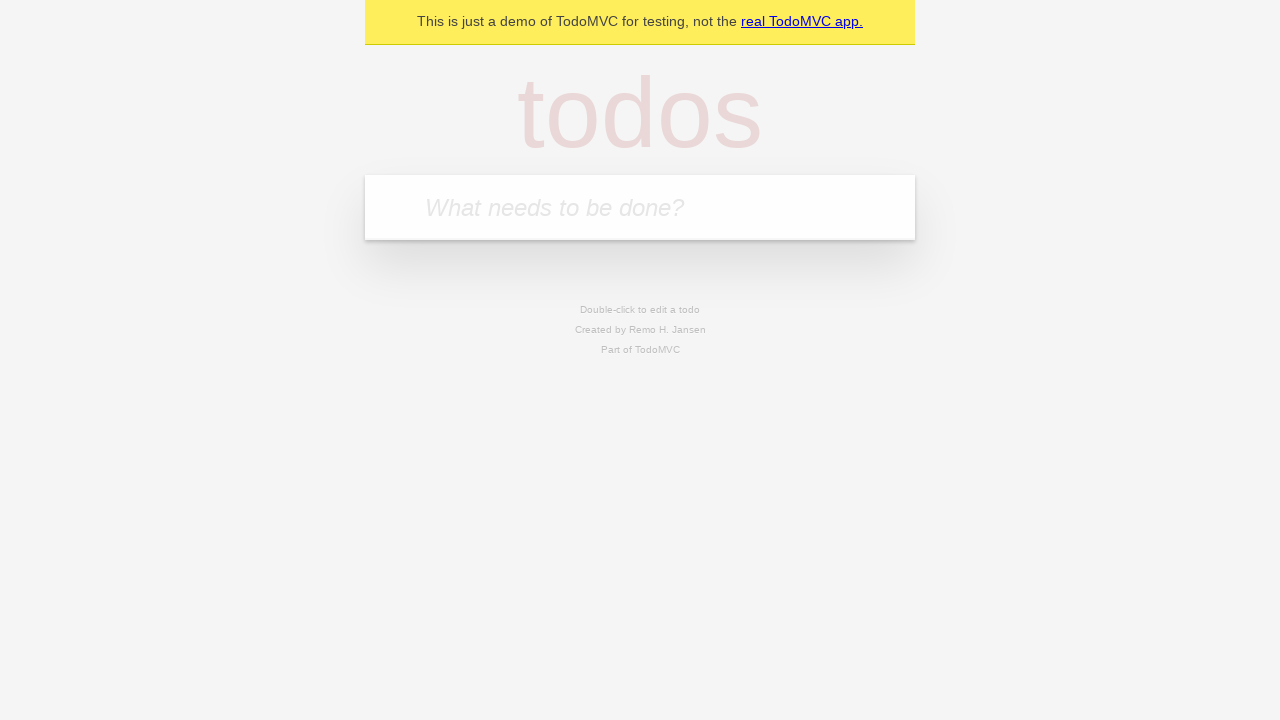

Filled todo input with 'buy some cheese' on internal:attr=[placeholder="What needs to be done?"i]
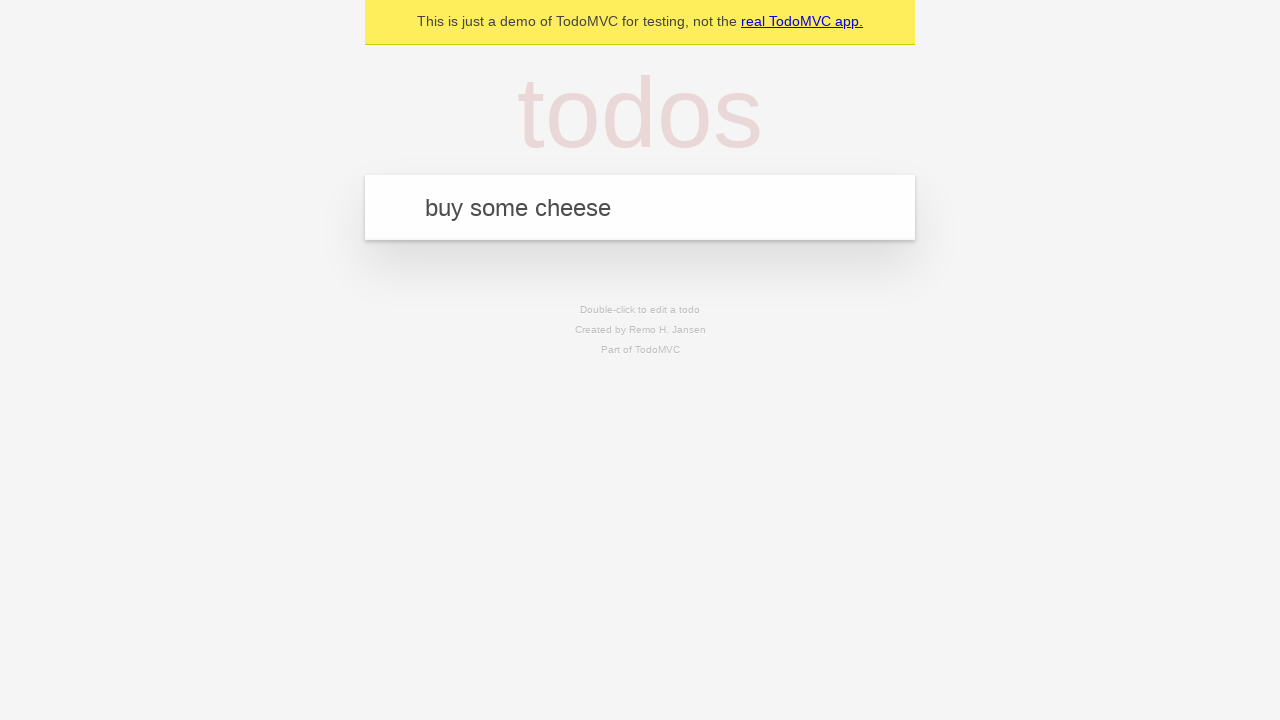

Pressed Enter to create first todo on internal:attr=[placeholder="What needs to be done?"i]
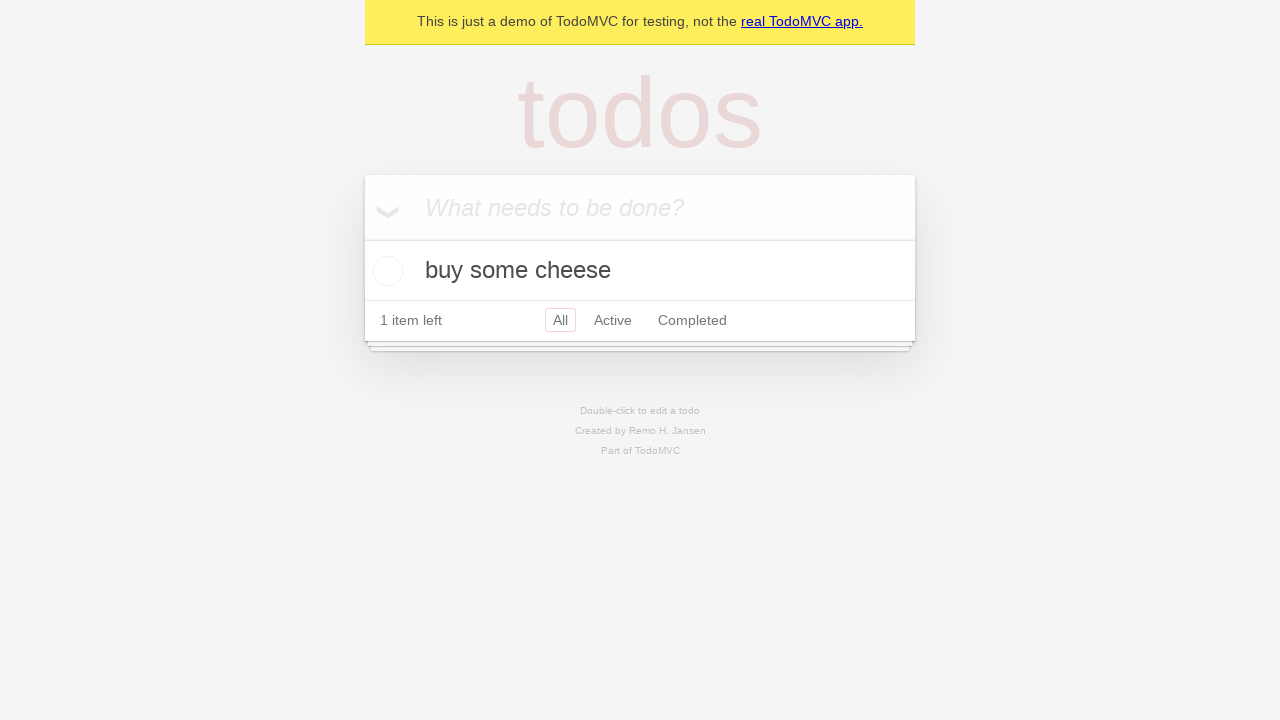

Filled todo input with 'feed the cat' on internal:attr=[placeholder="What needs to be done?"i]
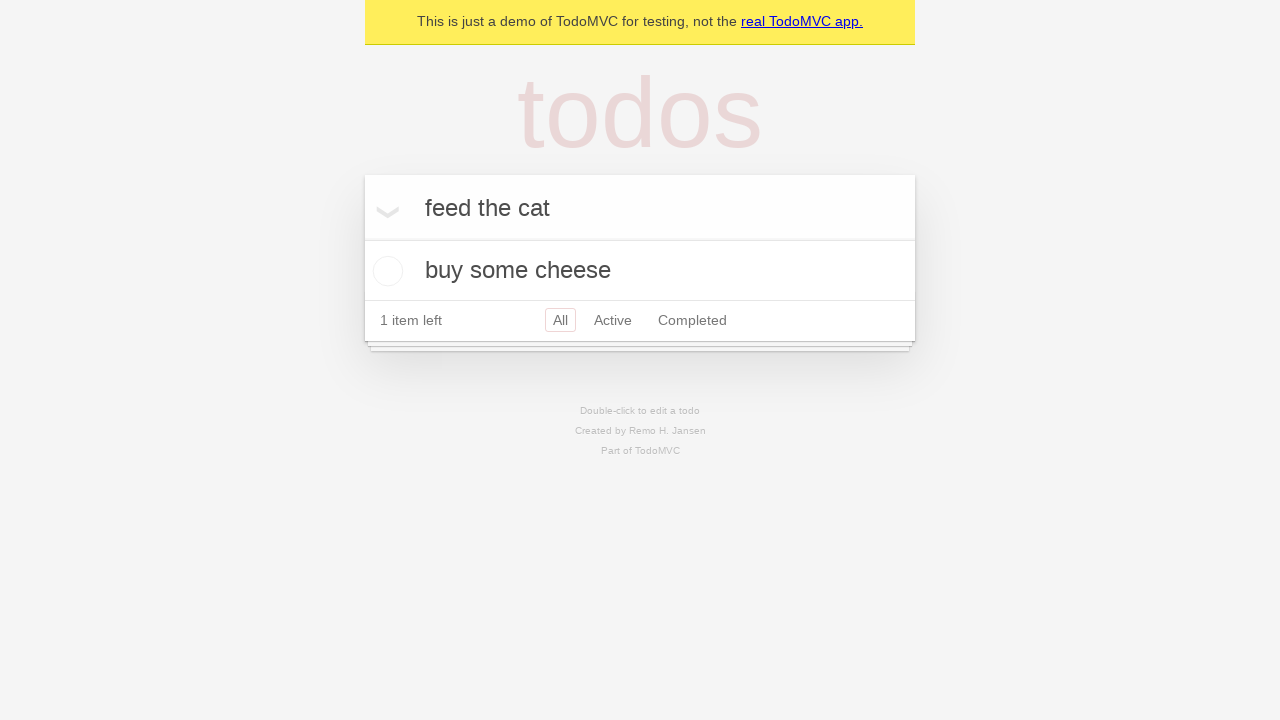

Pressed Enter to create second todo on internal:attr=[placeholder="What needs to be done?"i]
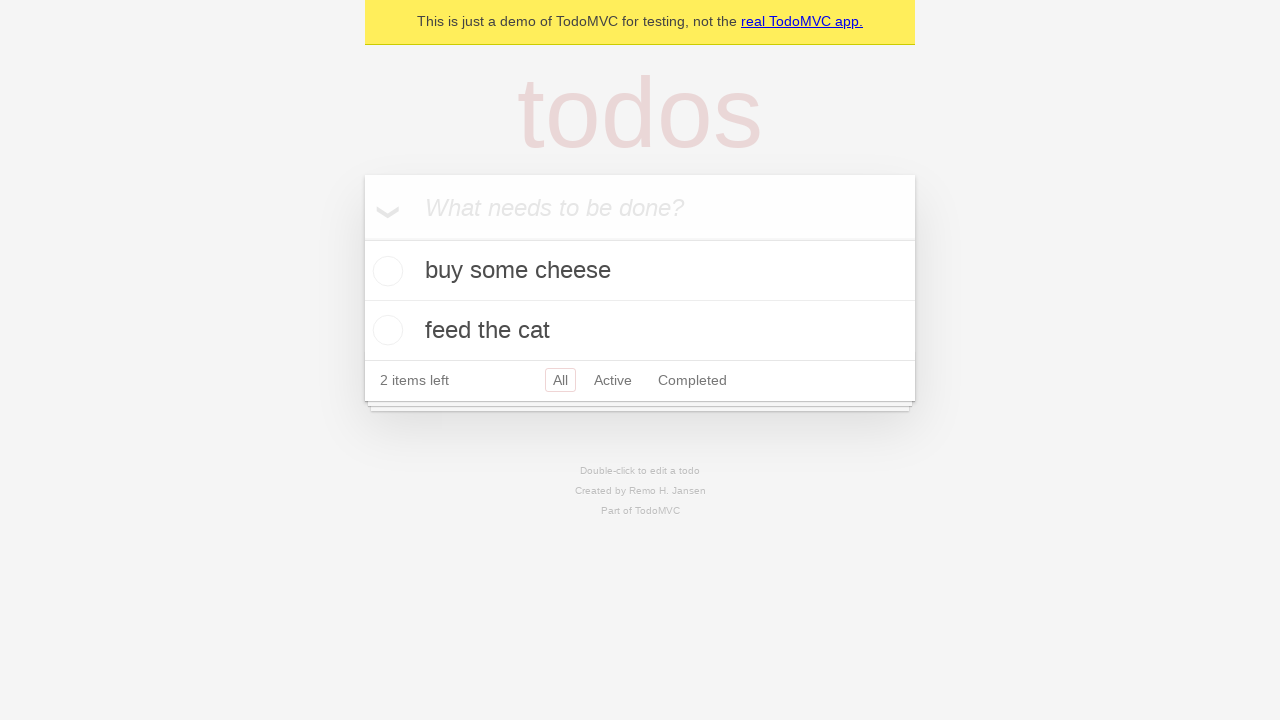

Filled todo input with 'book a doctors appointment' on internal:attr=[placeholder="What needs to be done?"i]
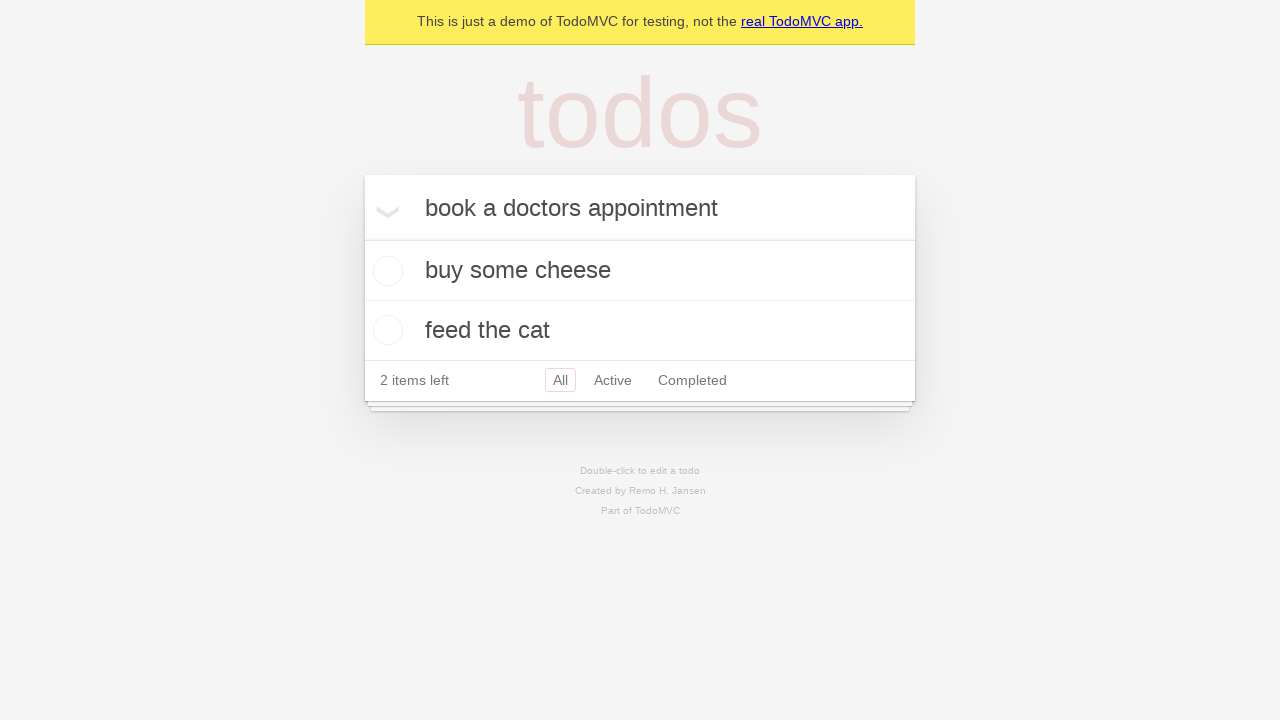

Pressed Enter to create third todo on internal:attr=[placeholder="What needs to be done?"i]
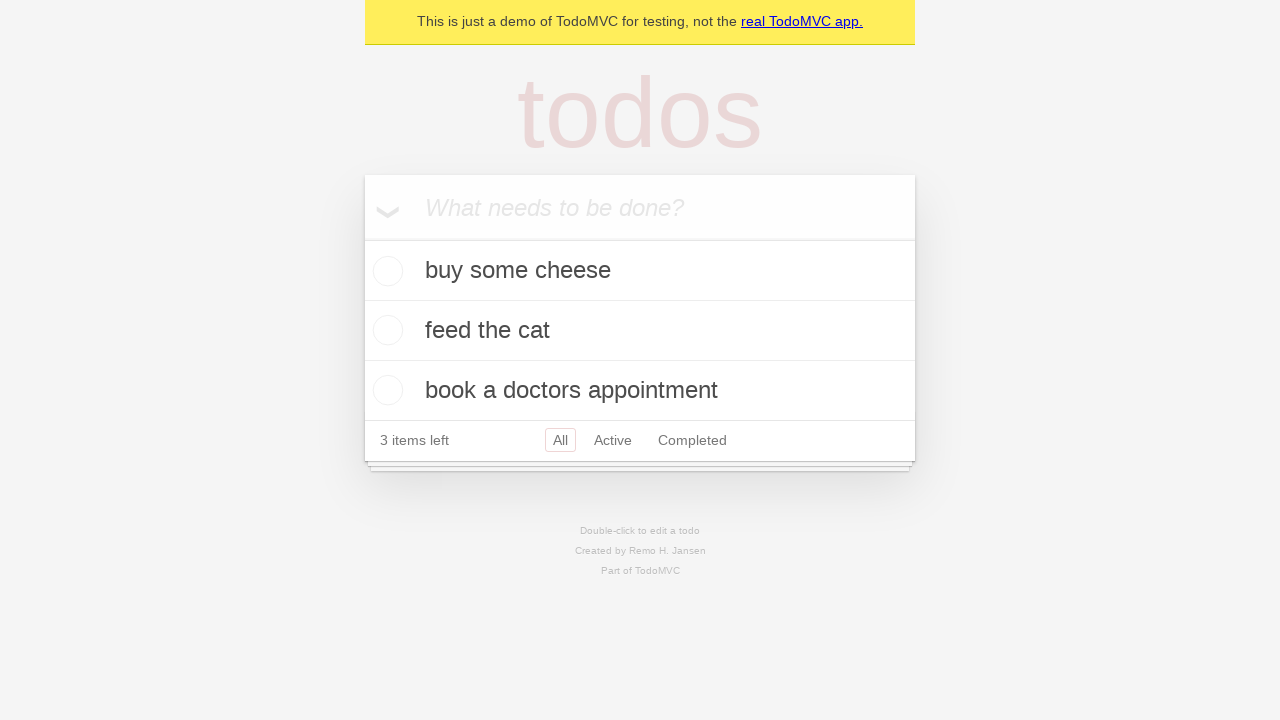

Double-clicked second todo item to enter edit mode at (640, 331) on internal:testid=[data-testid="todo-item"s] >> nth=1
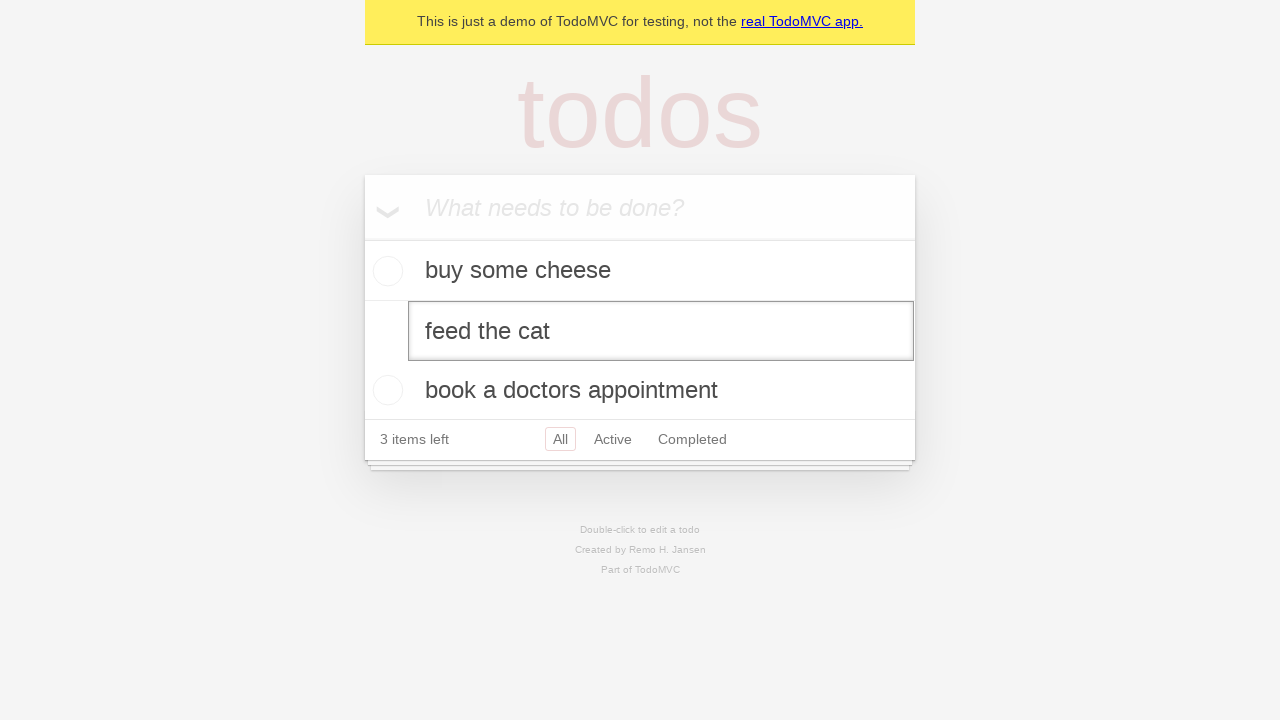

Filled edit textbox with 'buy some sausages' on internal:testid=[data-testid="todo-item"s] >> nth=1 >> internal:role=textbox[nam
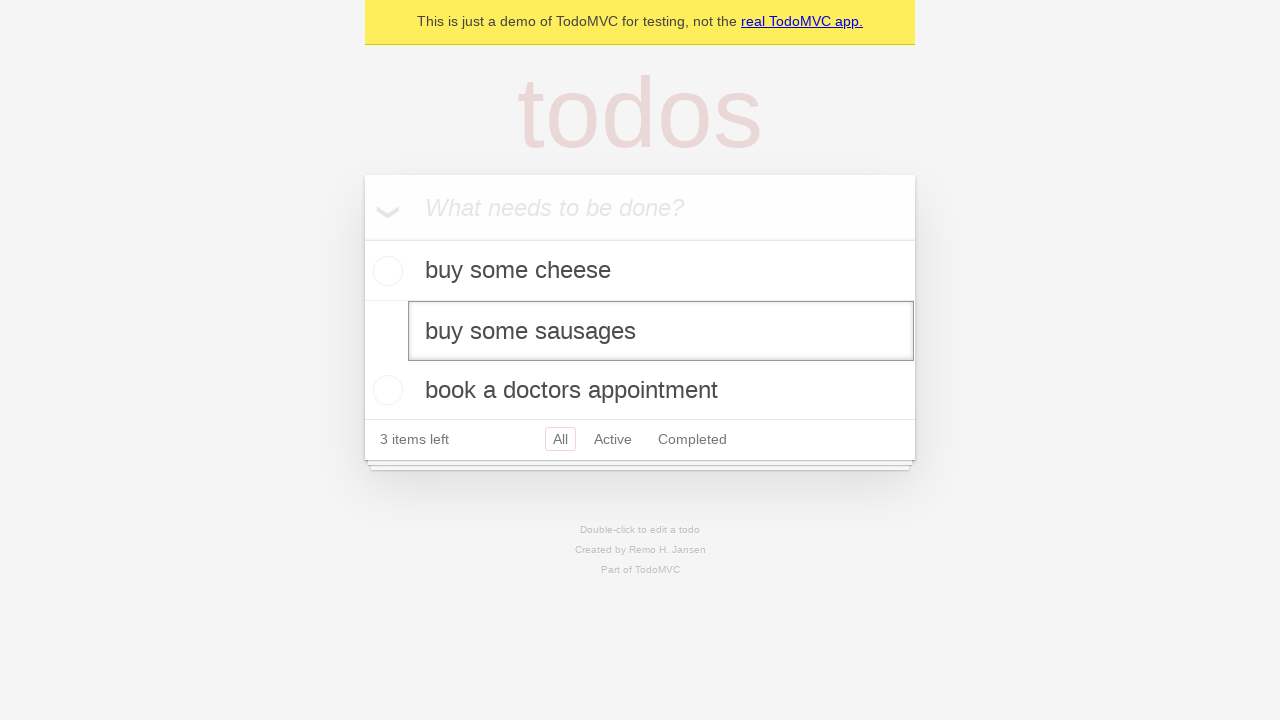

Pressed Enter to save the edited todo on internal:testid=[data-testid="todo-item"s] >> nth=1 >> internal:role=textbox[nam
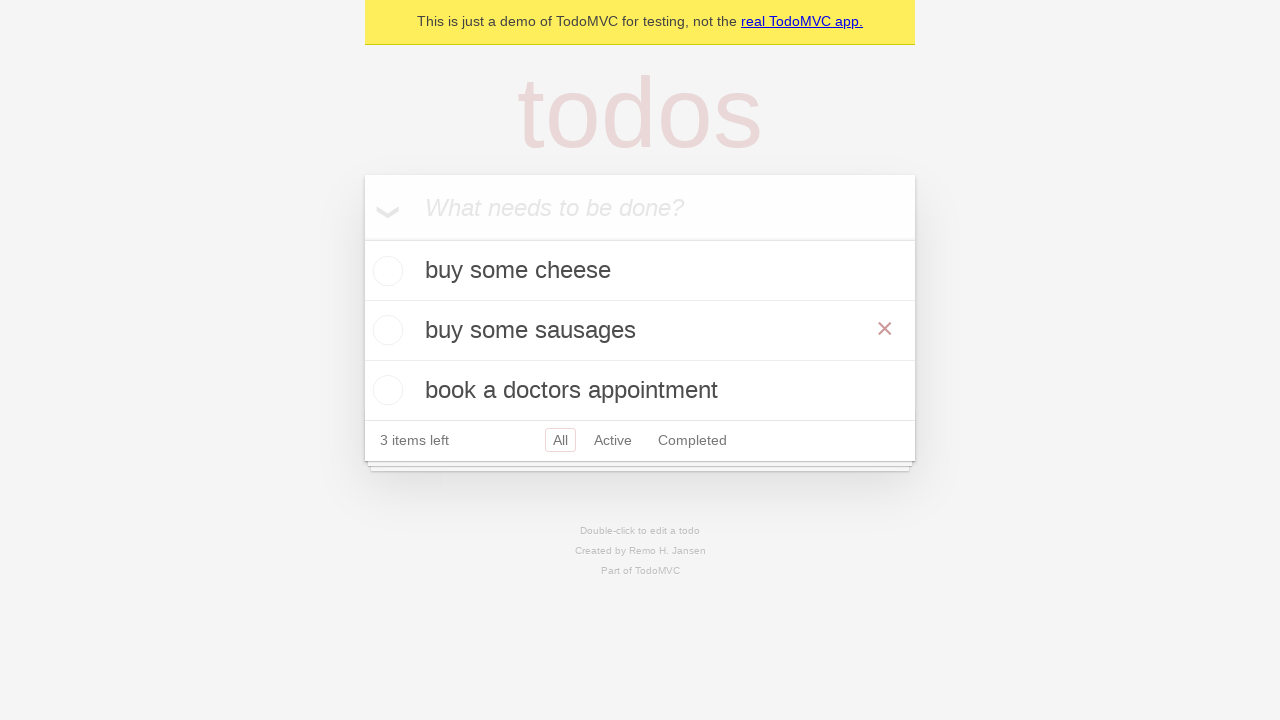

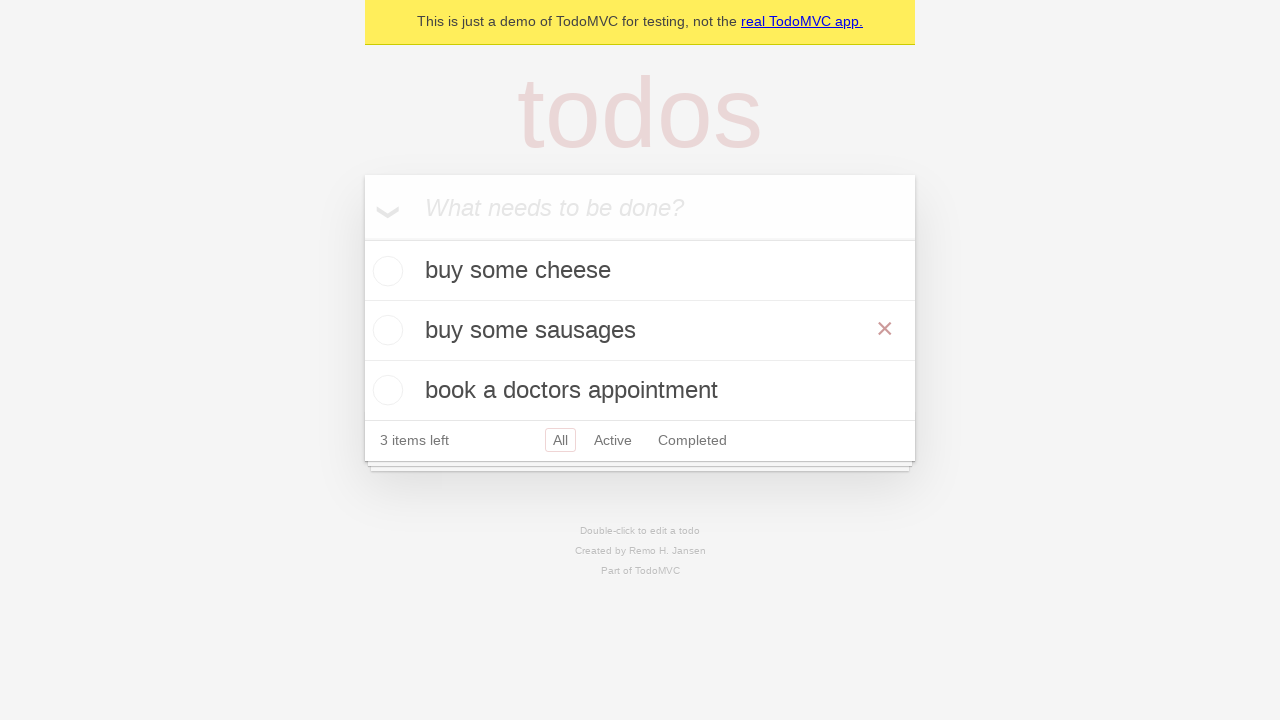